Tests file upload functionality by selecting a file and clicking the upload button

Starting URL: https://the-internet.herokuapp.com/upload

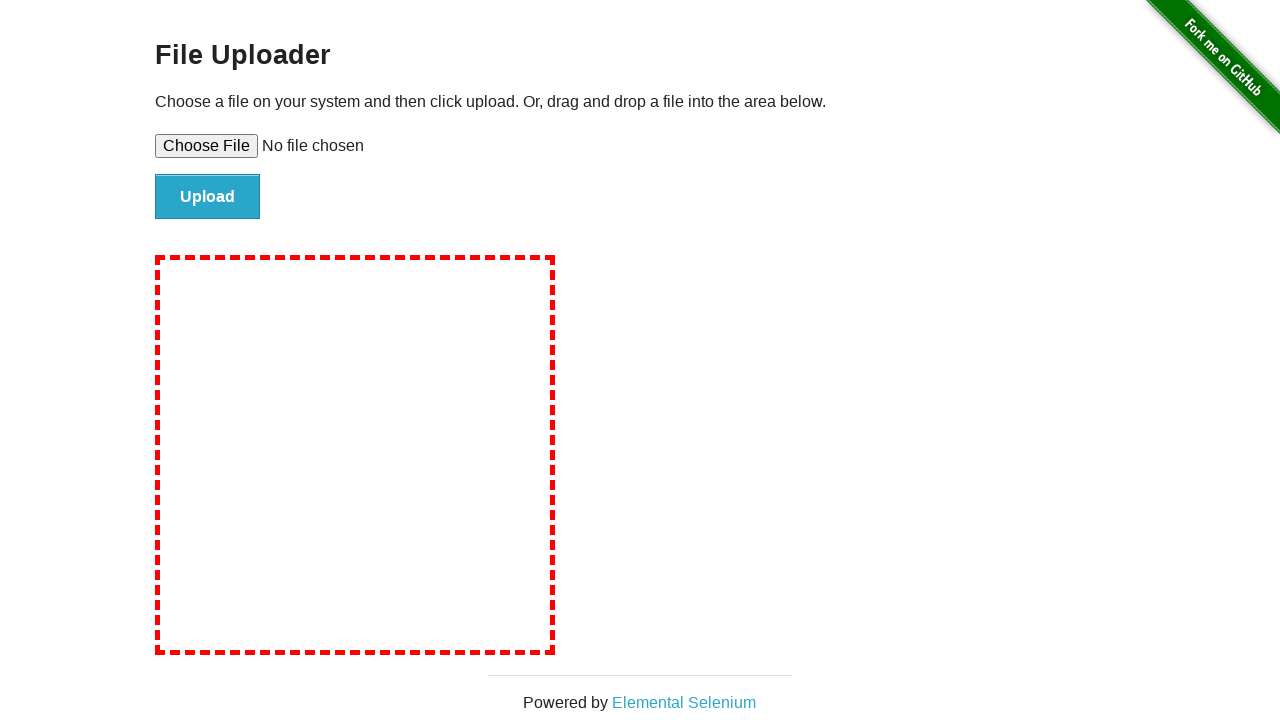

Set input file to upload temporary test file
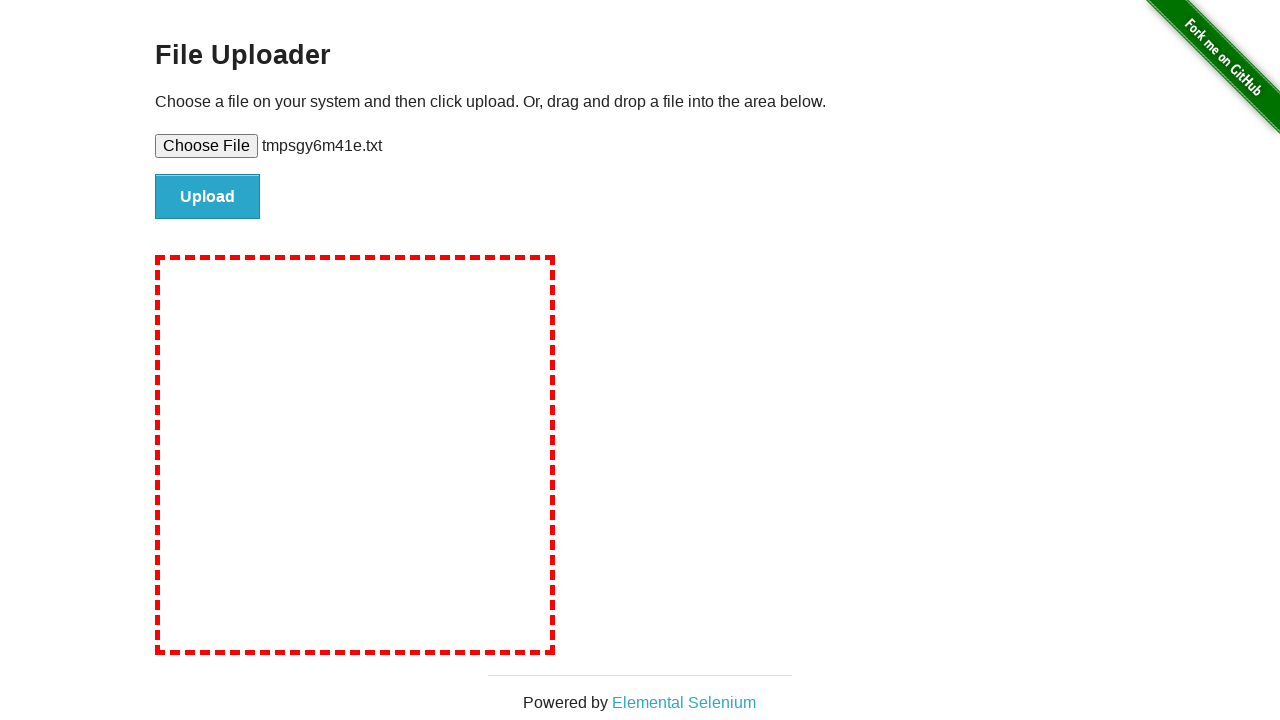

Clicked upload button to submit file at (208, 197) on #file-submit
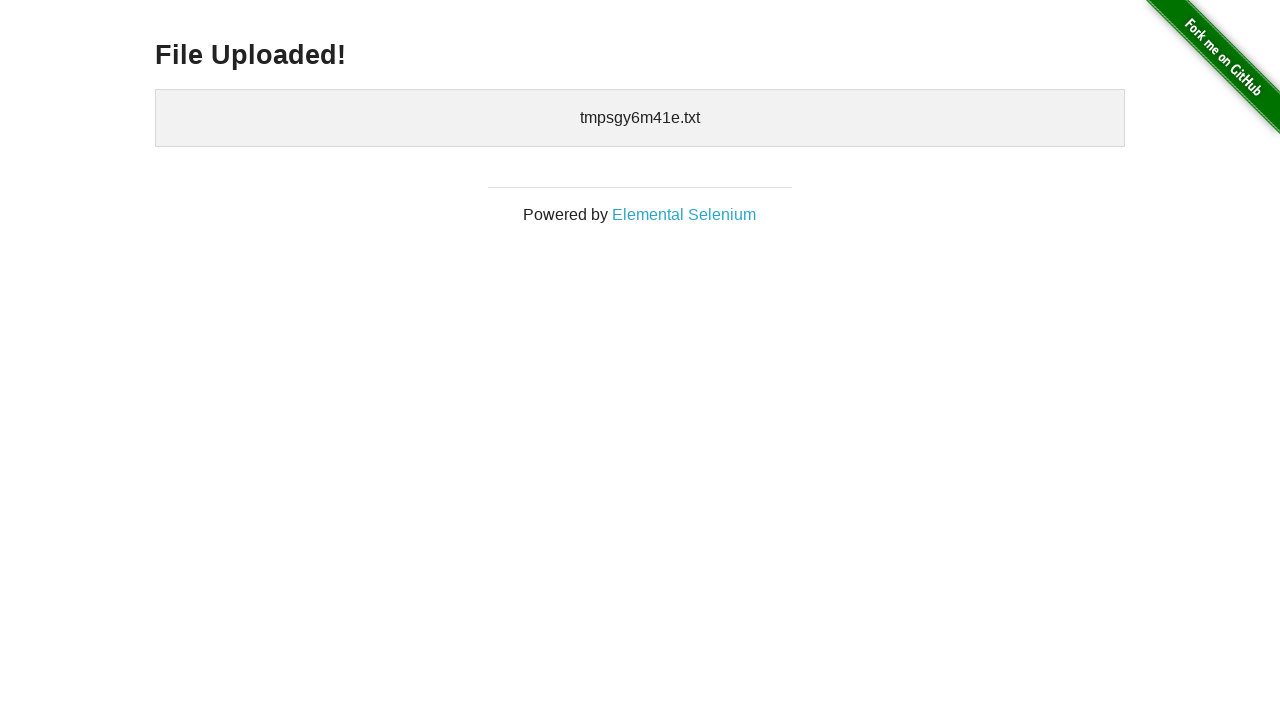

Upload confirmation section loaded
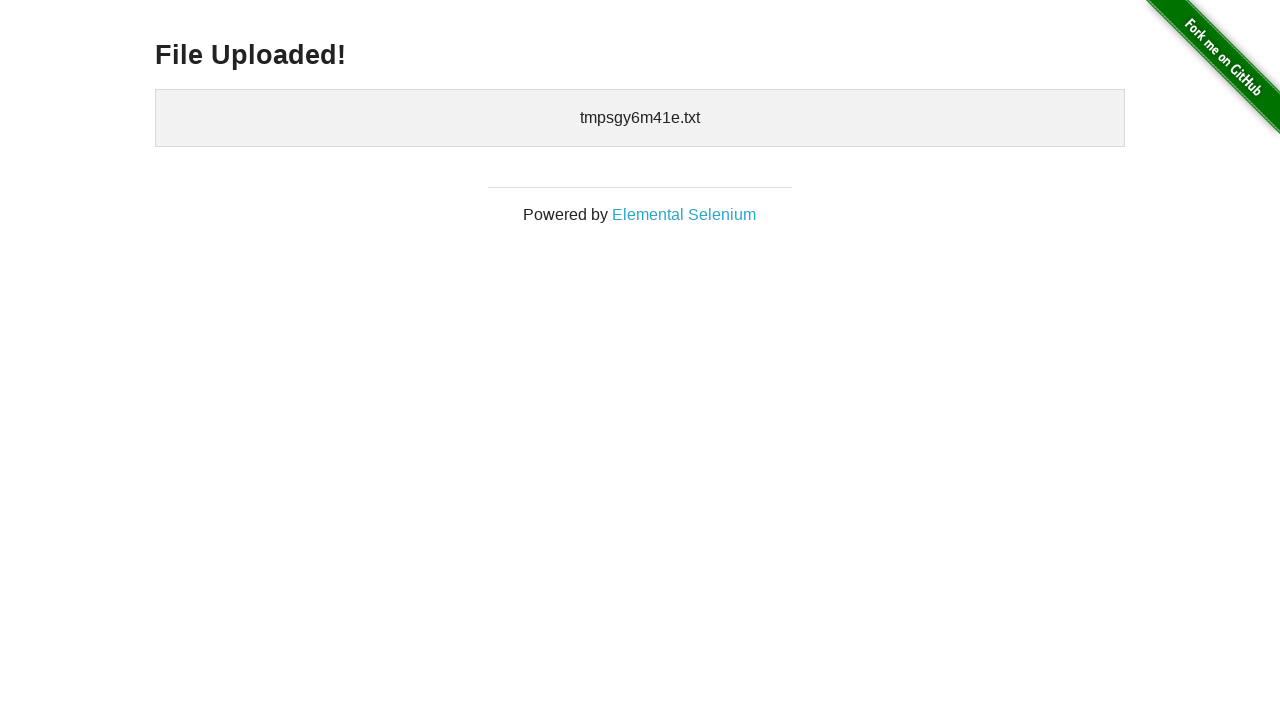

Retrieved uploaded files text content
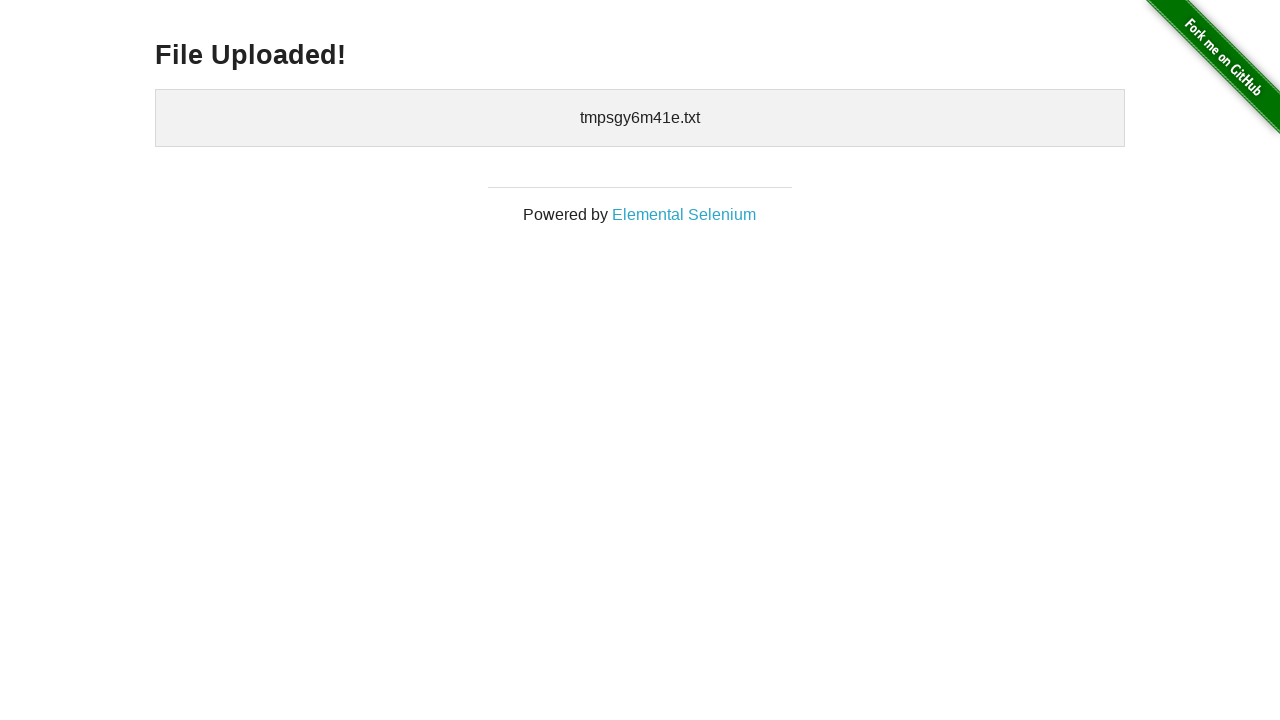

Verified uploaded file name is displayed in confirmation section
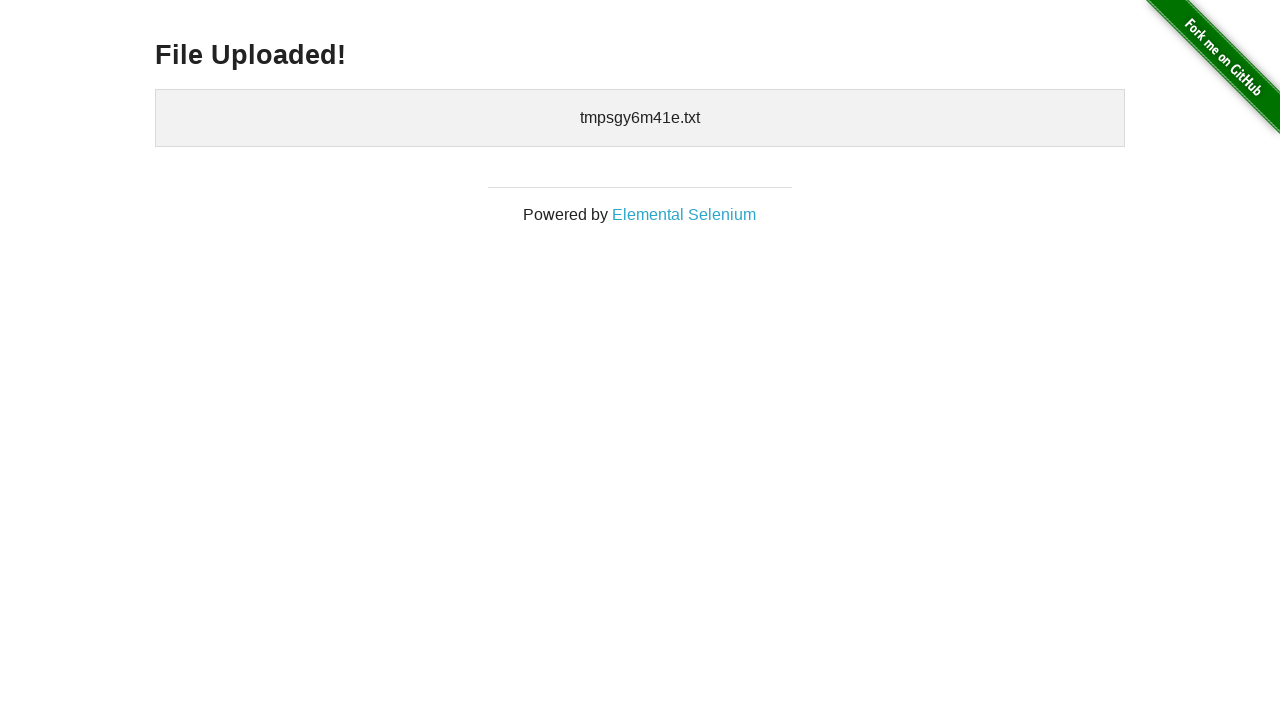

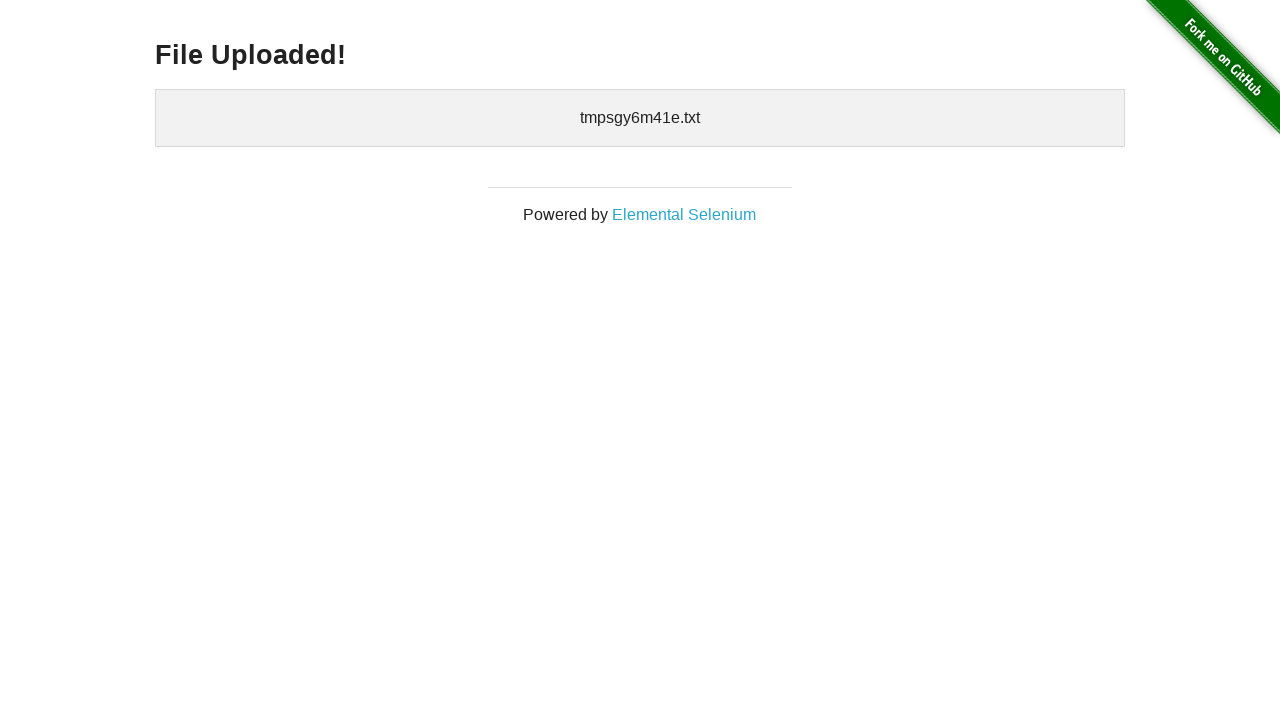